Tests table sorting by clicking the Due column header twice and verifying the column values are sorted in descending order

Starting URL: http://the-internet.herokuapp.com/tables

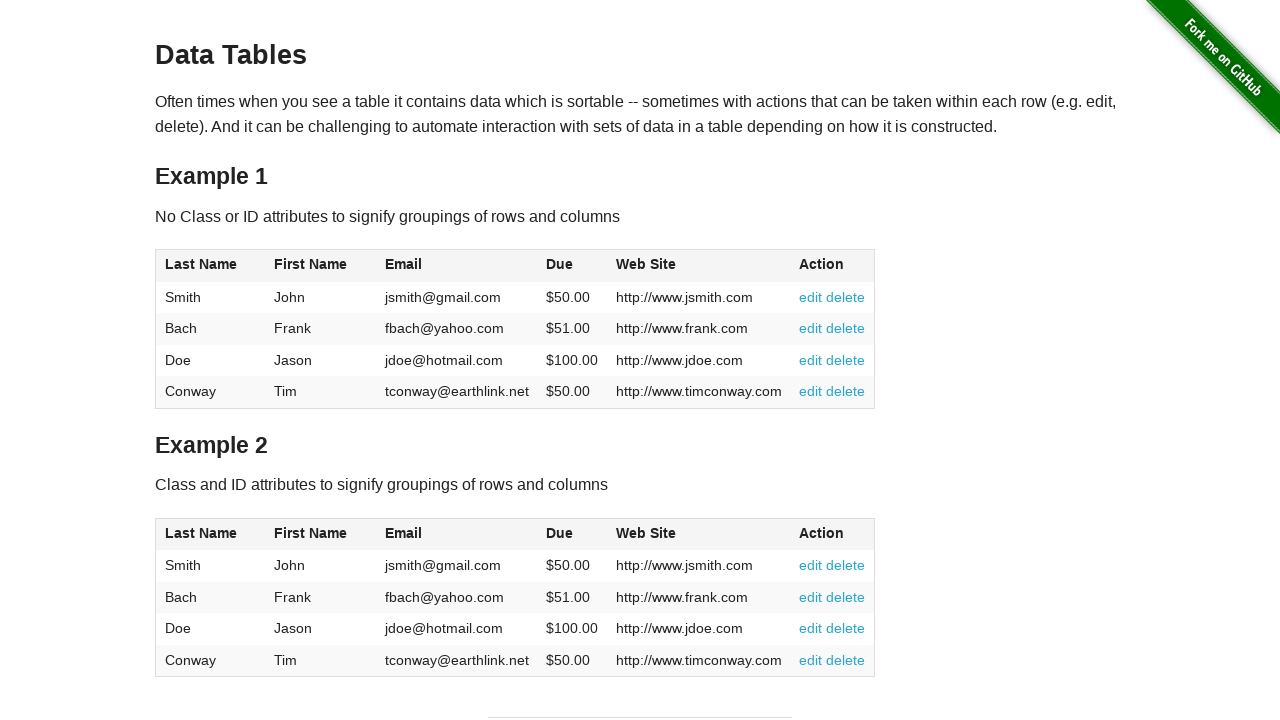

Clicked Due column header first time to initiate sorting at (572, 266) on #table1 thead tr th:nth-of-type(4)
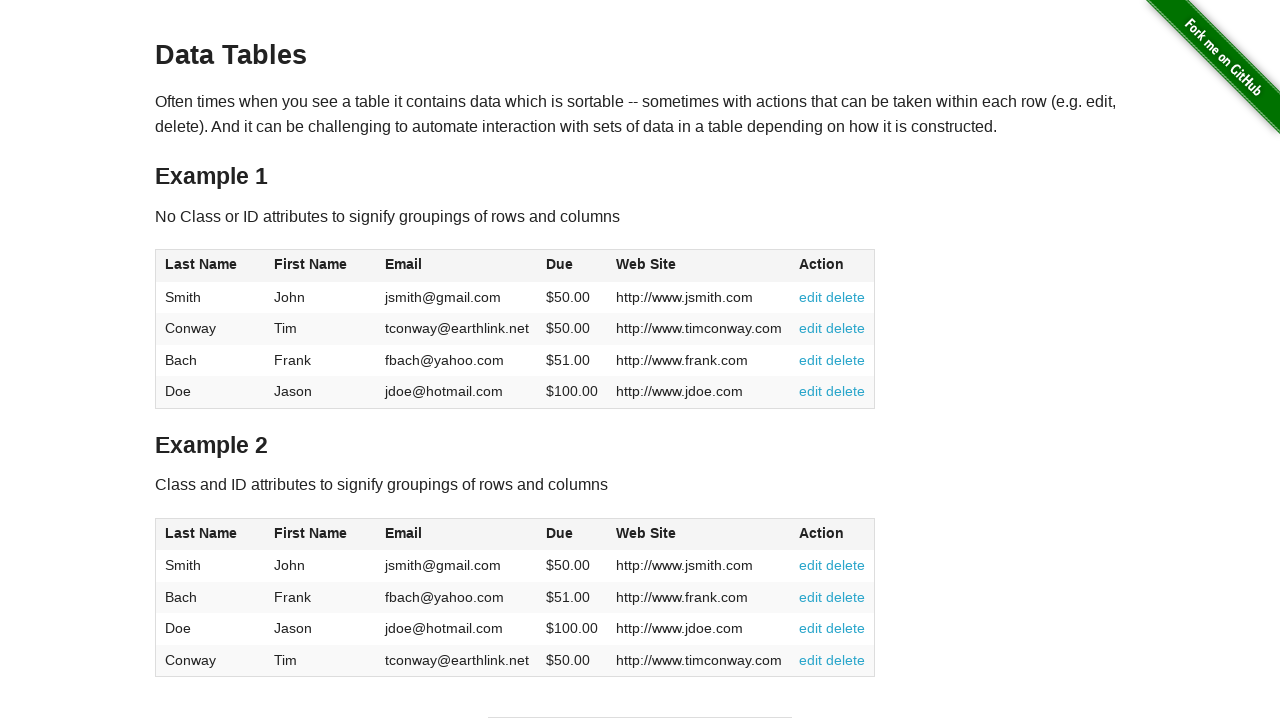

Clicked Due column header second time to sort in descending order at (572, 266) on #table1 thead tr th:nth-of-type(4)
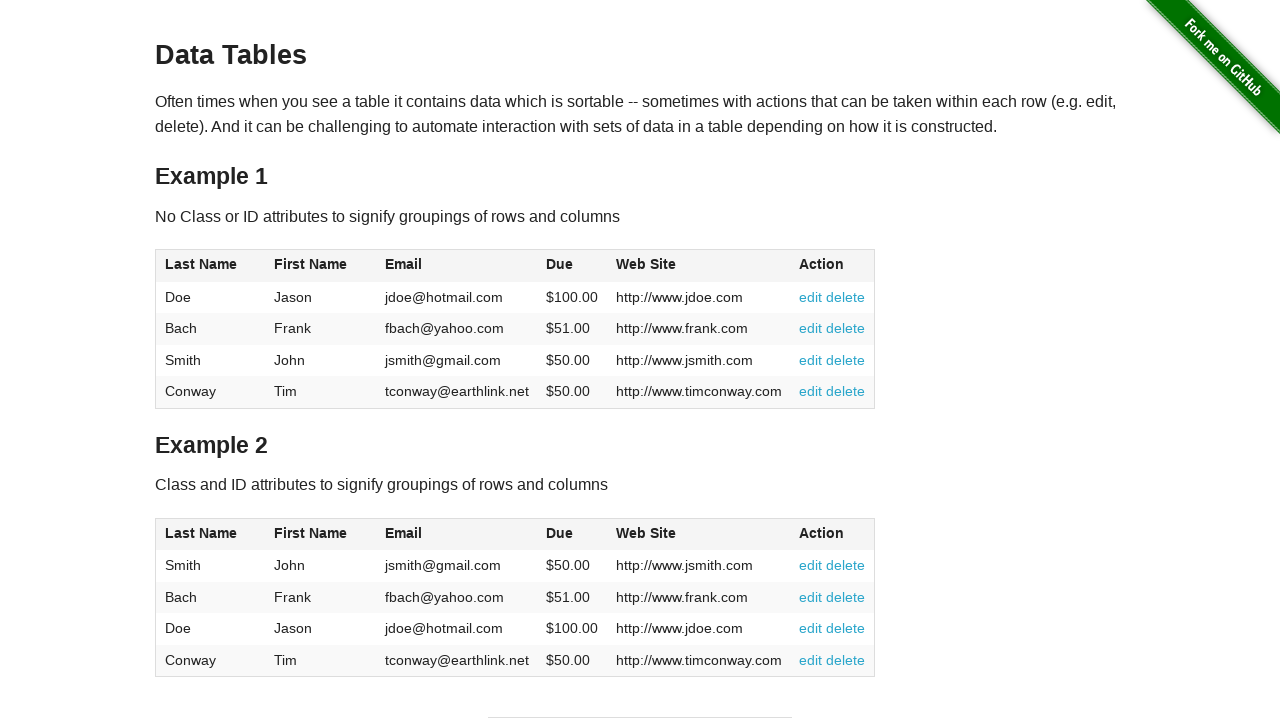

Verified table has been sorted with Due column visible
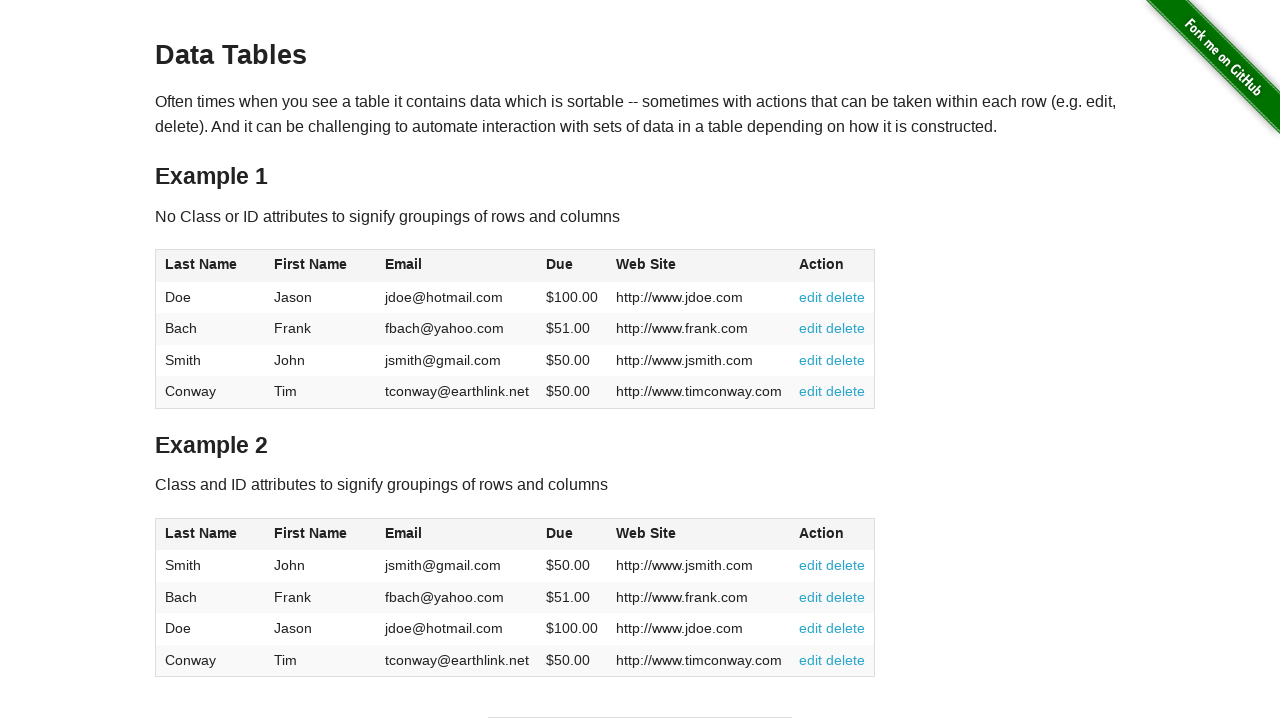

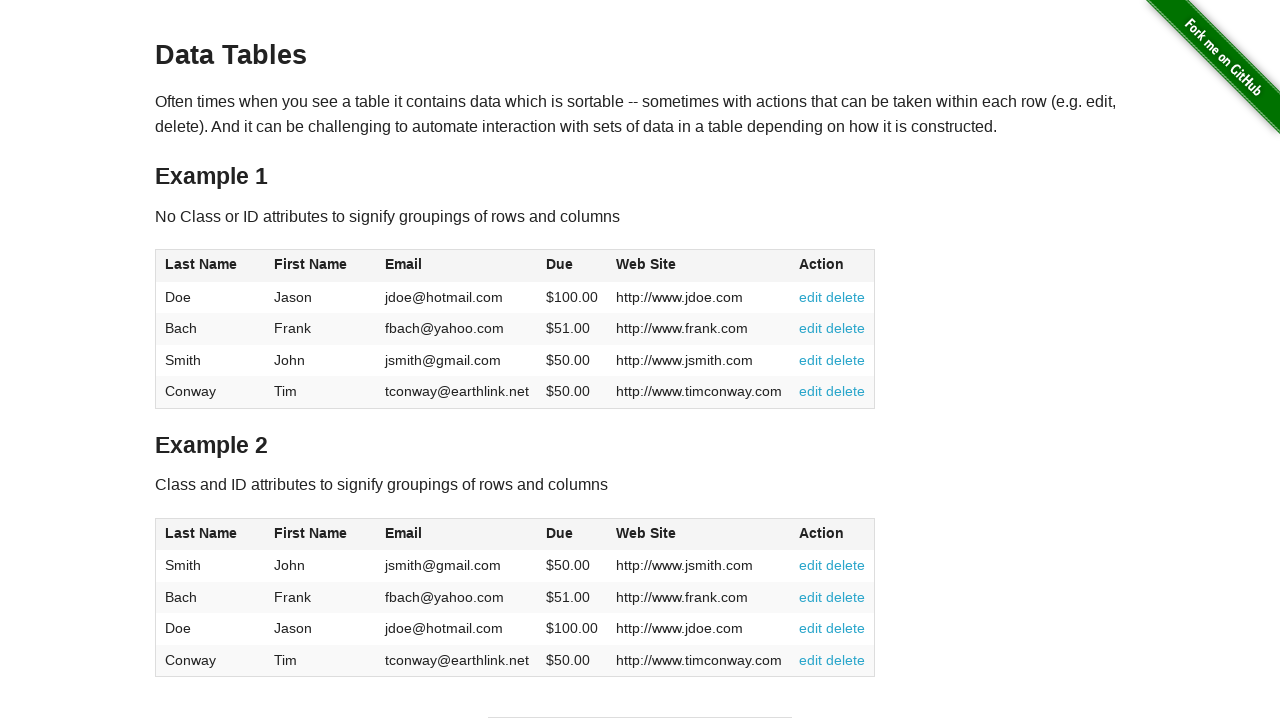